Opens the Flipkart homepage and maximizes the browser window to verify basic navigation functionality

Starting URL: https://www.flipkart.com/

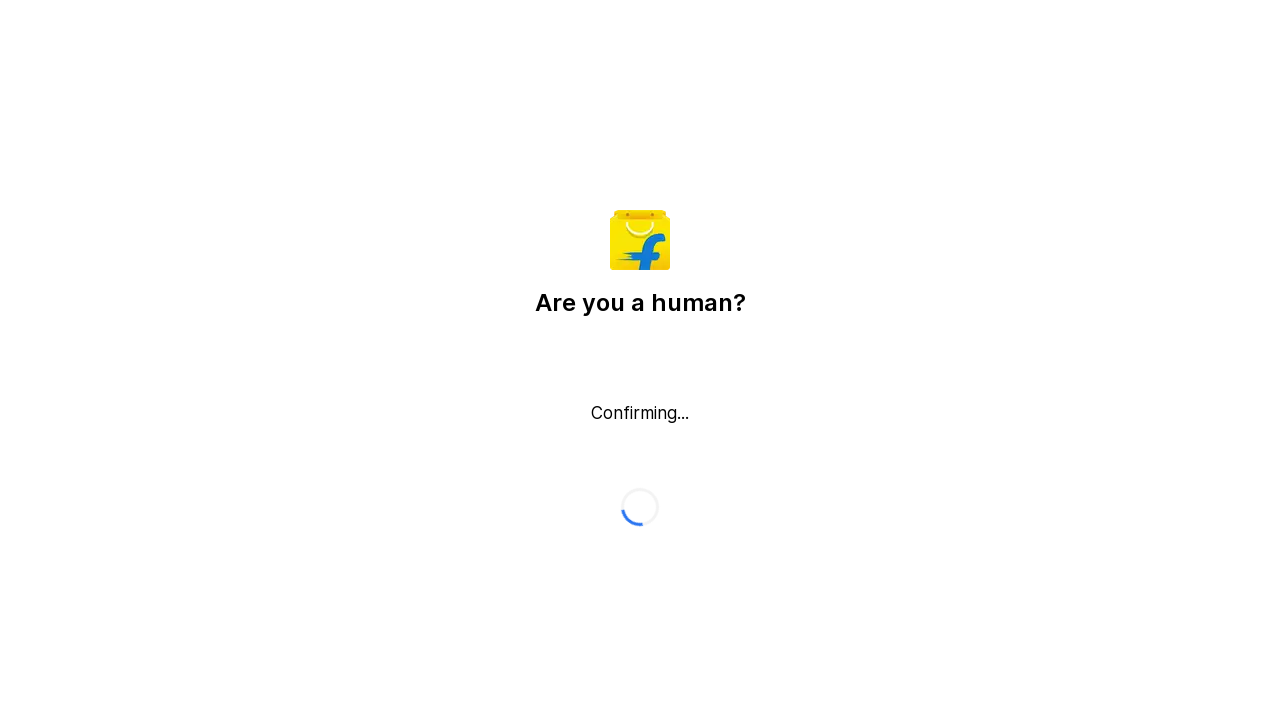

Flipkart homepage loaded - DOM content ready
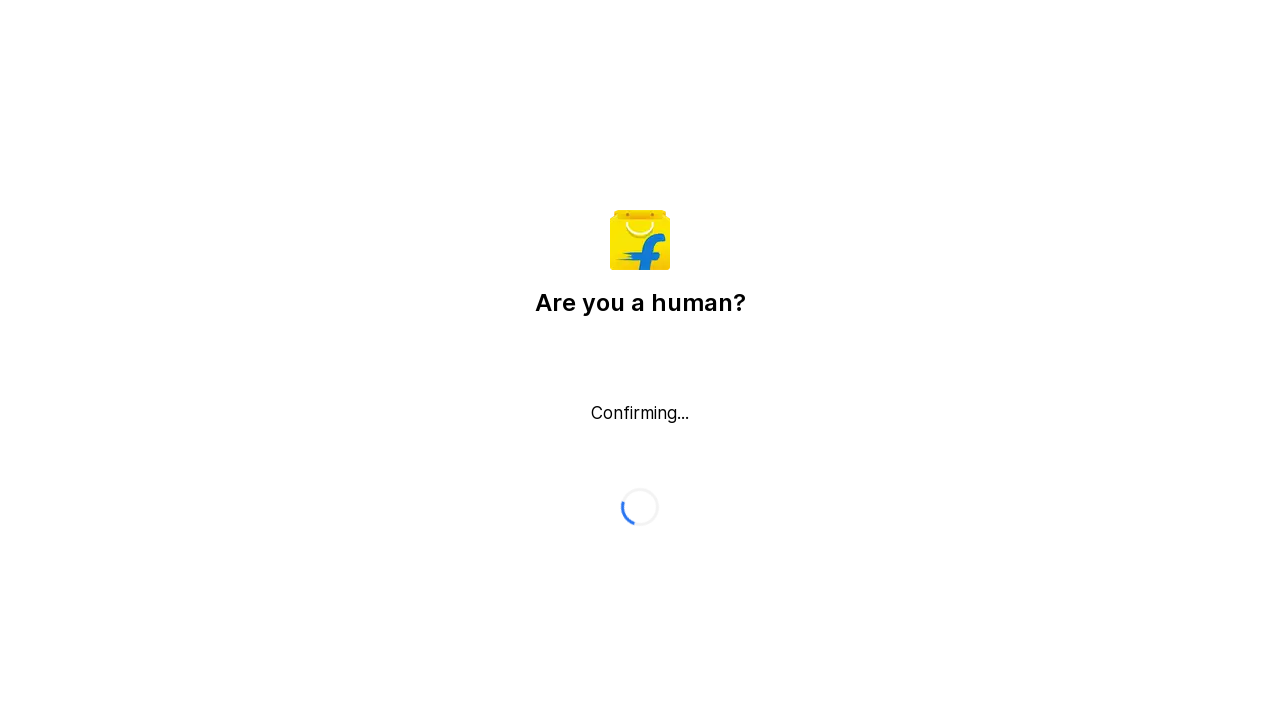

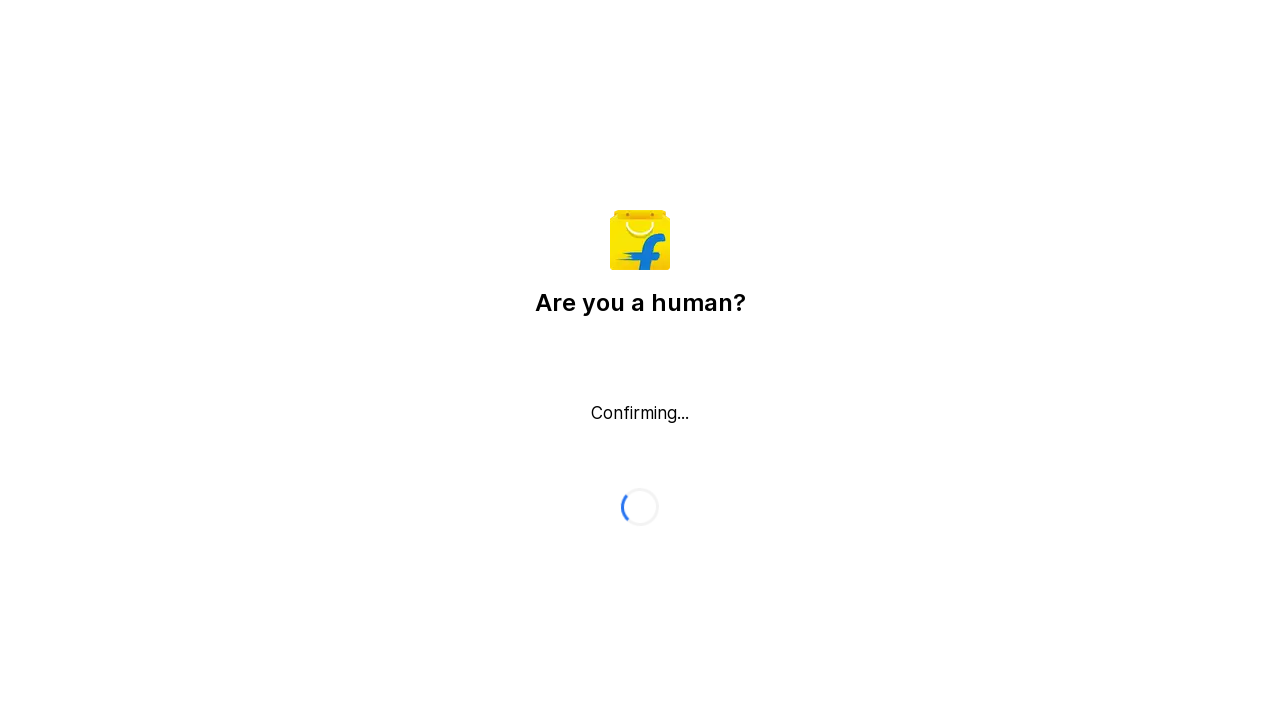